Tests a calculator application by entering two numbers and clicking calculate to get the result

Starting URL: https://testpages.herokuapp.com/styled/calculator

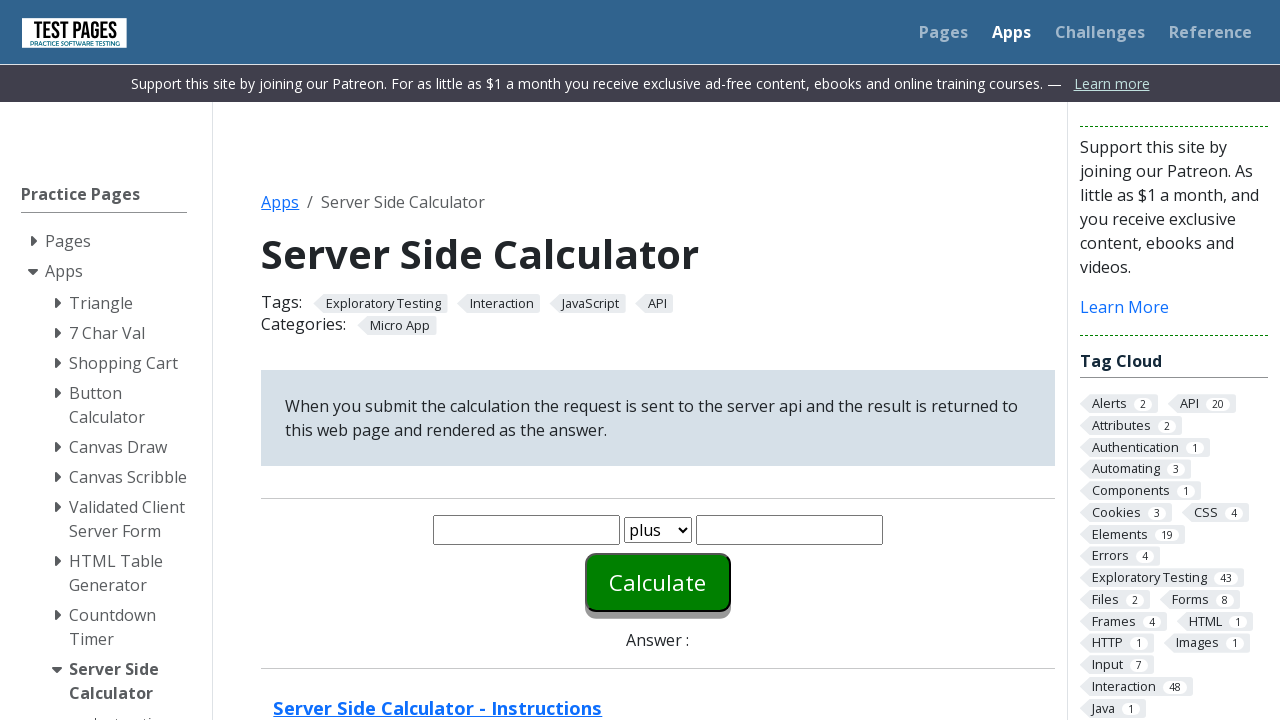

Entered first number '20' in number1 field on #number1
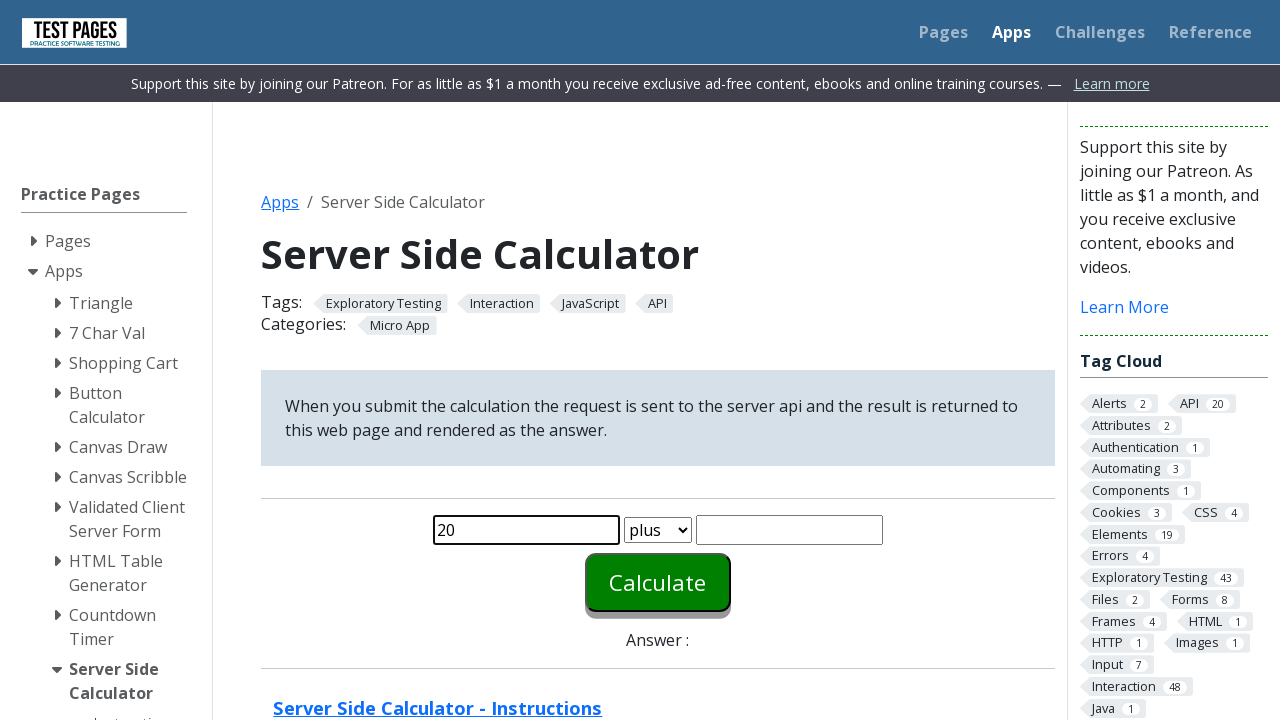

Entered second number '30' in number2 field on #number2
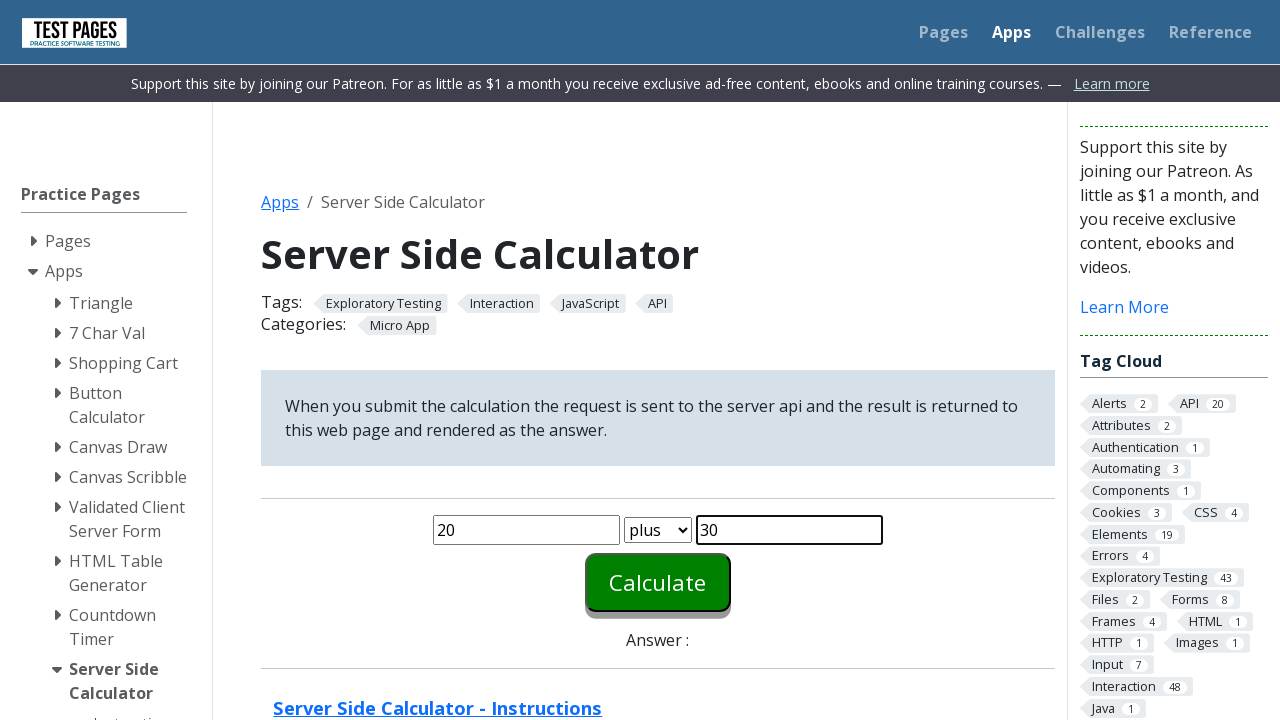

Clicked calculate button to compute result at (658, 582) on #calculate
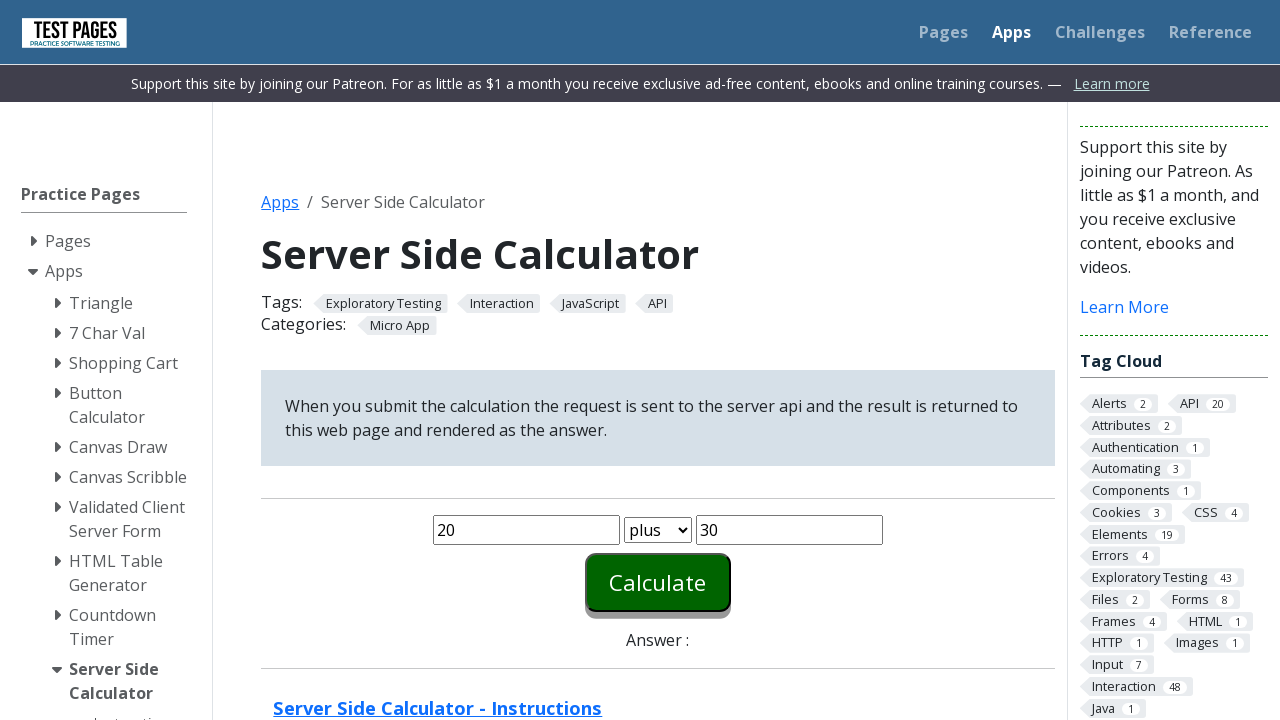

Calculation result appeared in answer field
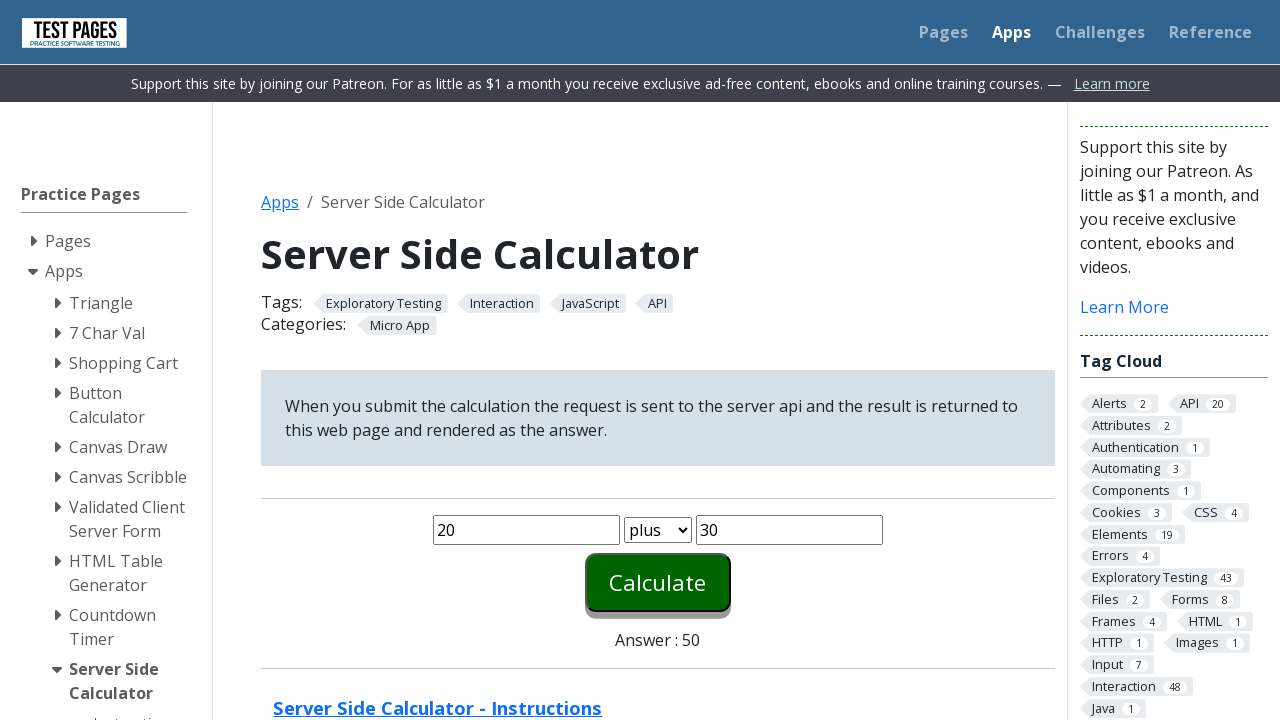

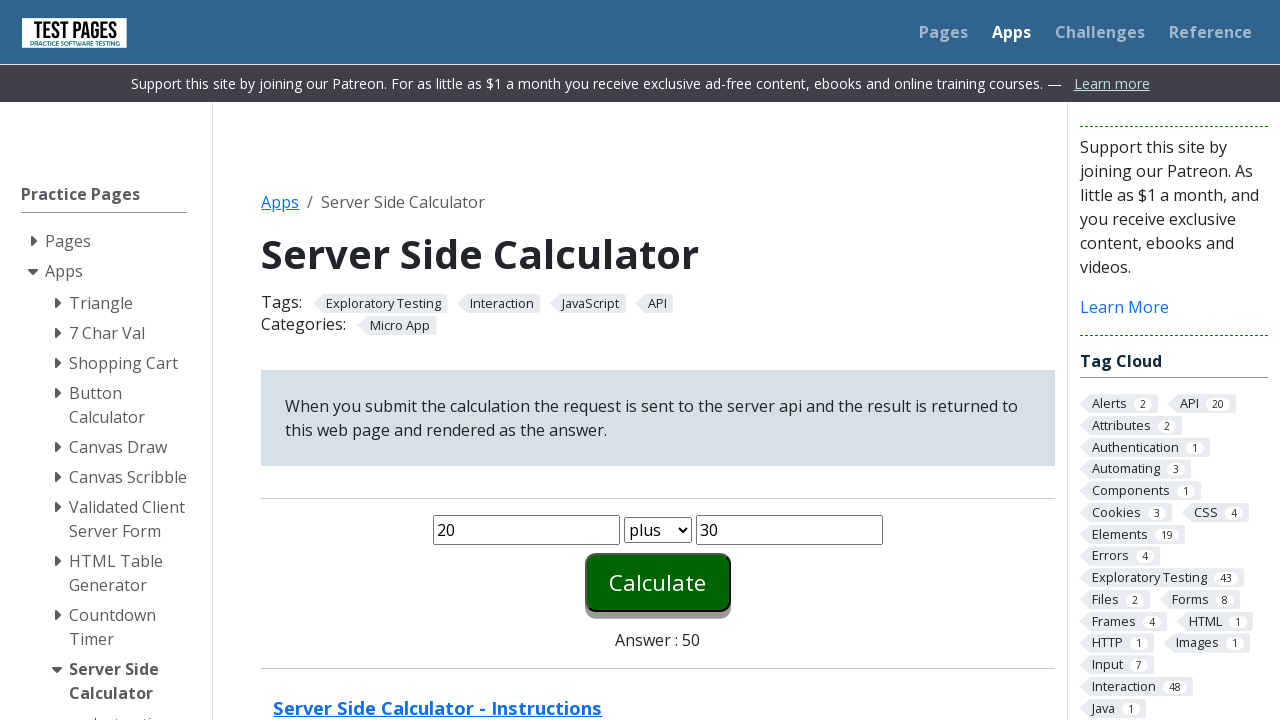